Tests a jQuery combo tree dropdown component by clicking to open the dropdown and selecting multiple choice values from the available options.

Starting URL: https://www.jqueryscript.net/demo/Drop-Down-Combo-Tree/

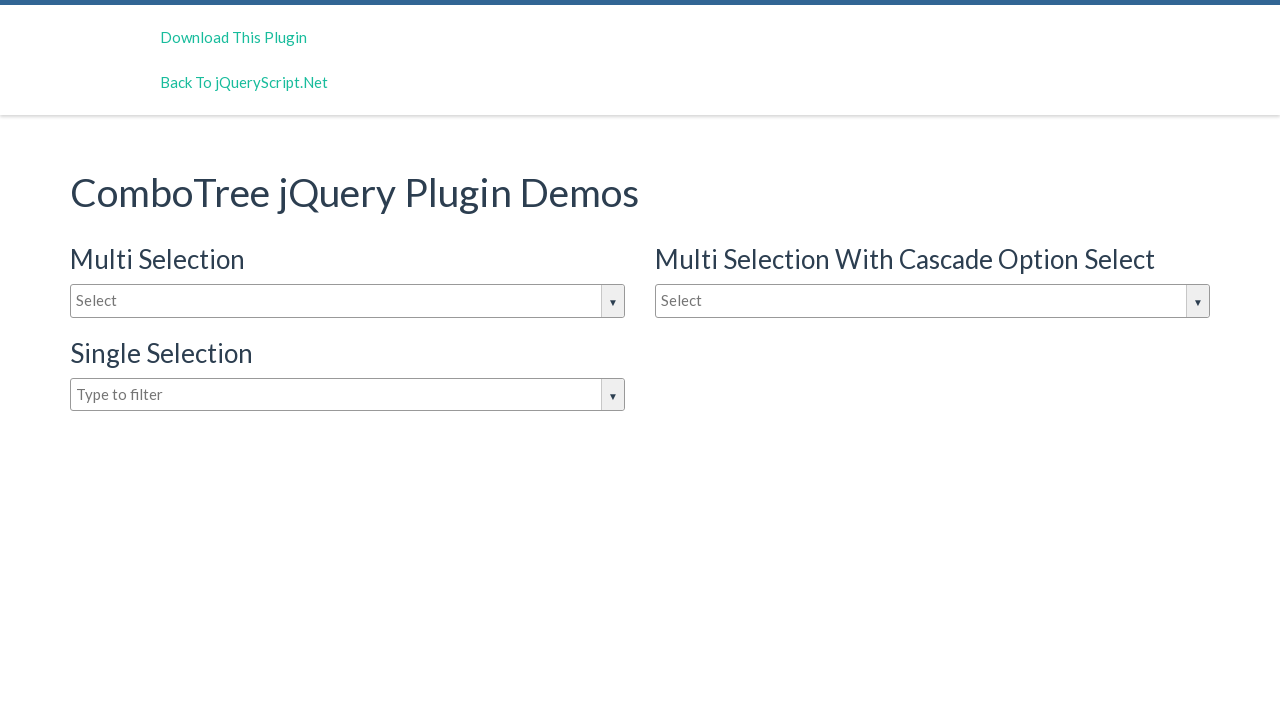

Waited for page to load (2000ms)
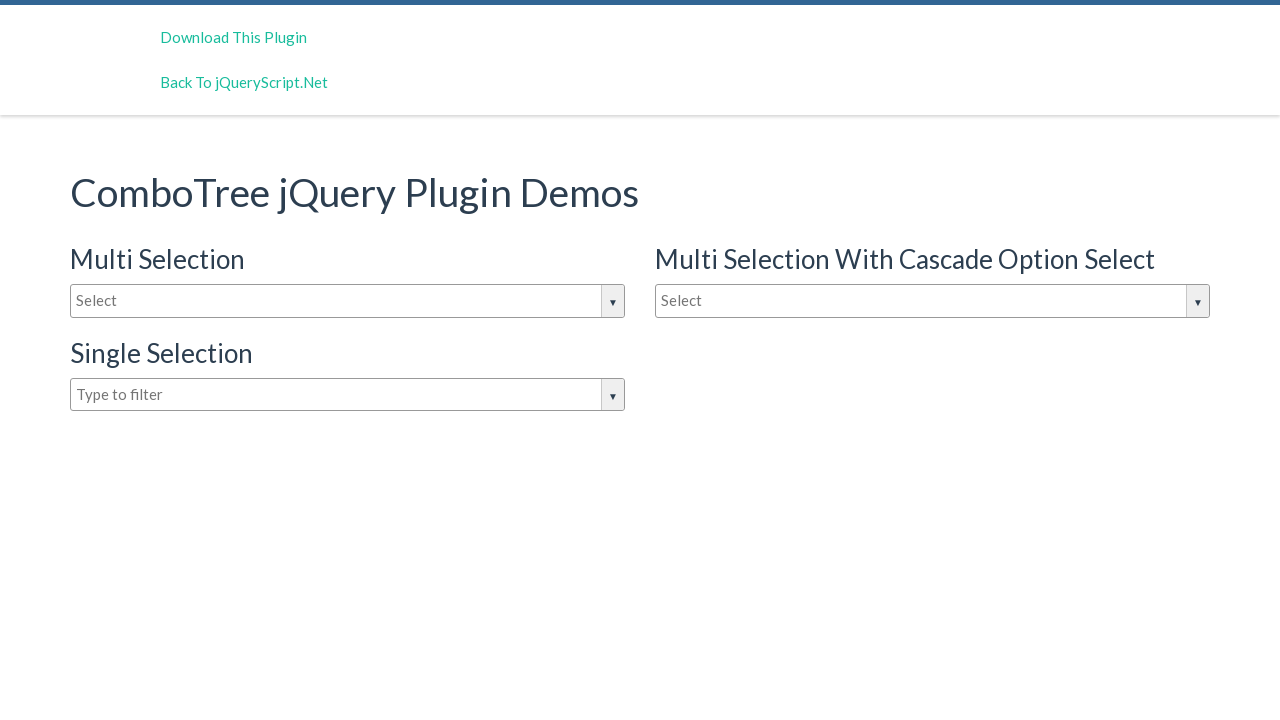

Clicked on input box to open dropdown at (348, 301) on #justAnInputBox
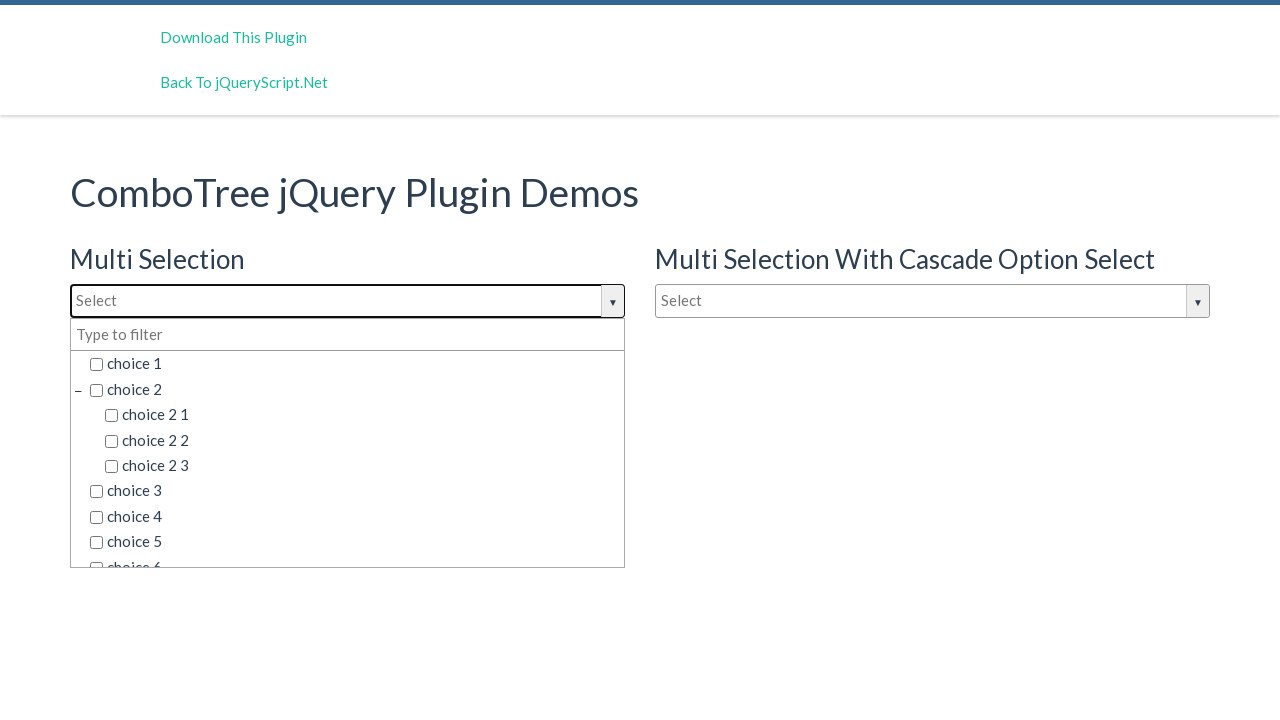

Dropdown options loaded
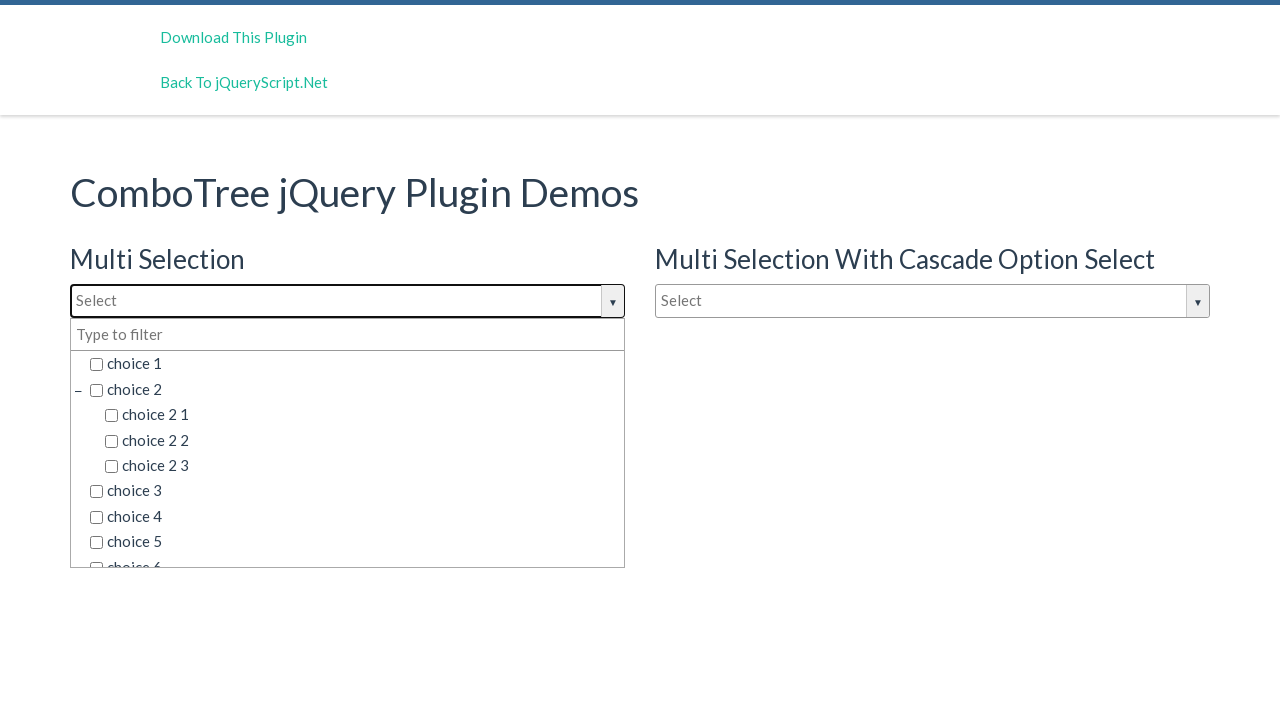

Selected choice value: 'choice 2' at (355, 389) on span.comboTreeItemTitle >> nth=1
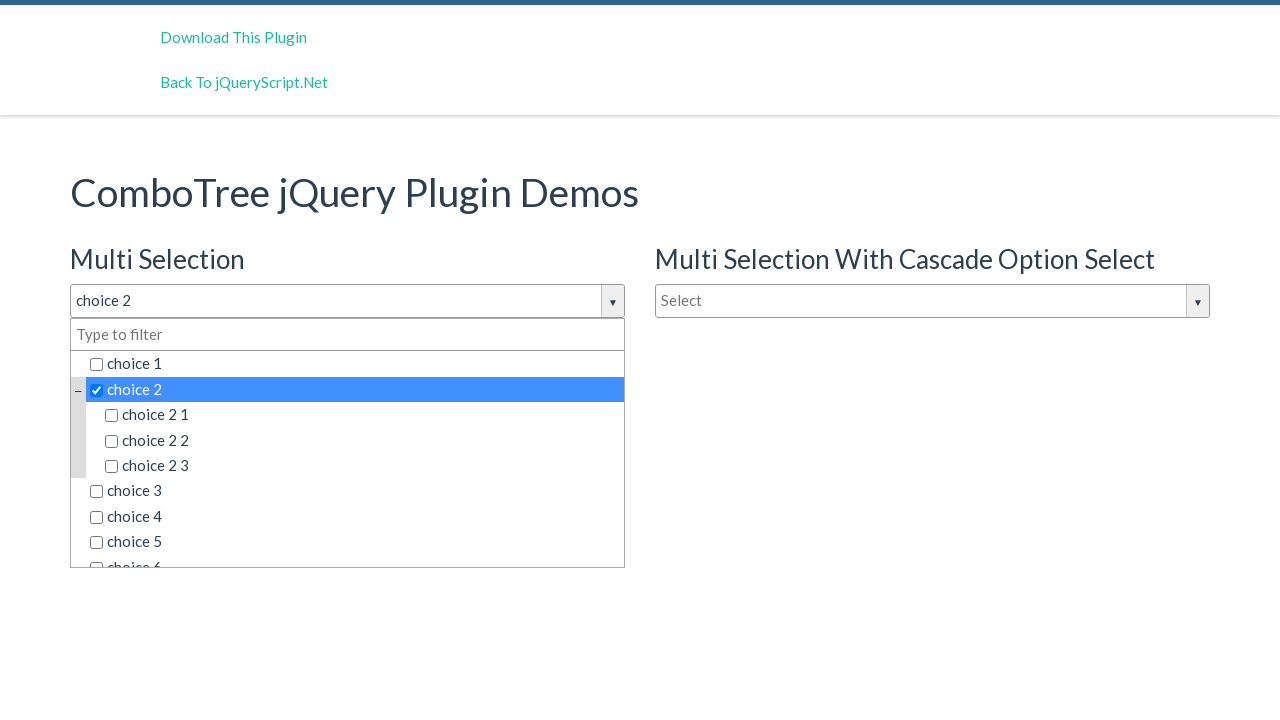

Selected choice value: 'choice 7' at (355, 554) on span.comboTreeItemTitle >> nth=14
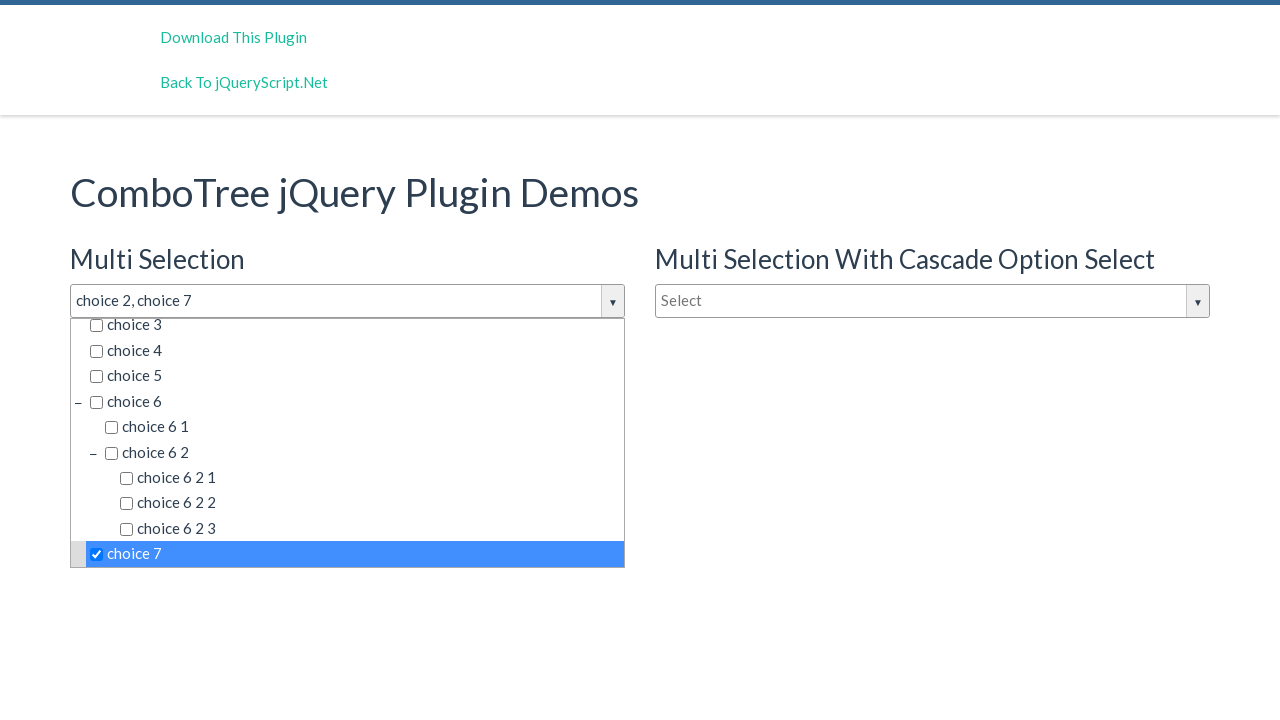

Selected choice value: 'choice 6 2 1' at (370, 478) on span.comboTreeItemTitle >> nth=11
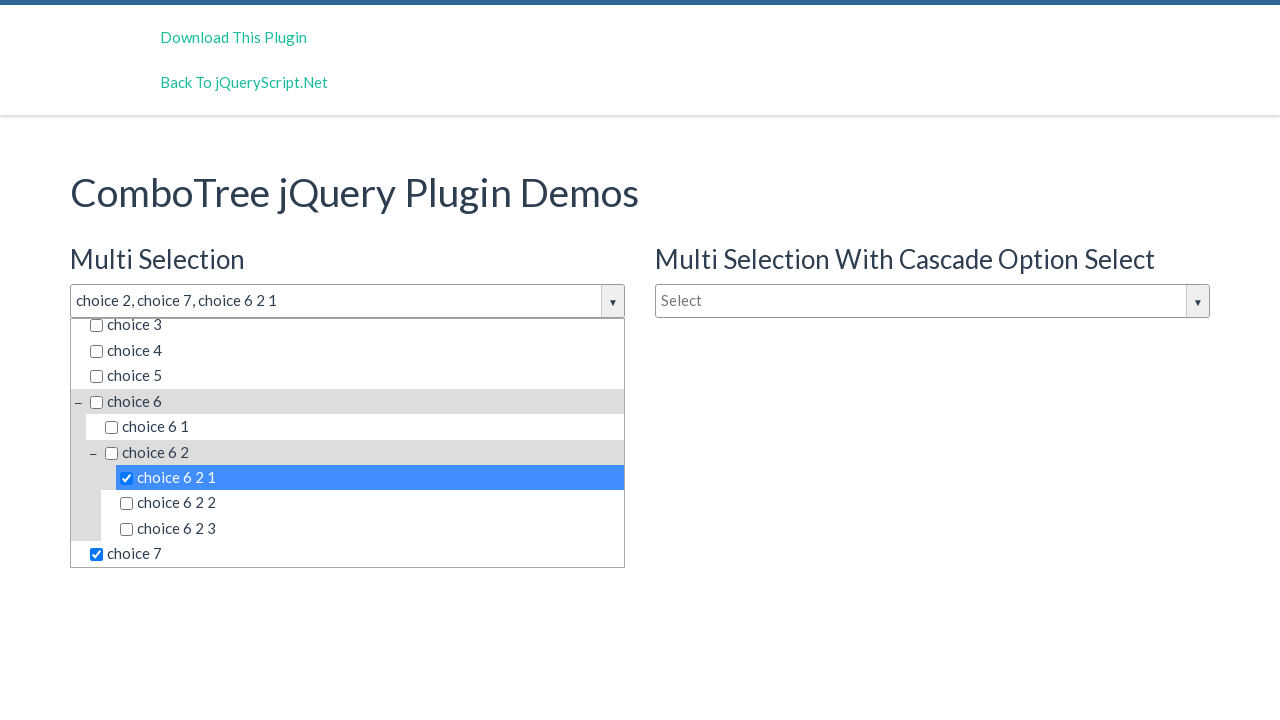

Selected choice value: 'choice 5' at (355, 376) on span.comboTreeItemTitle >> nth=7
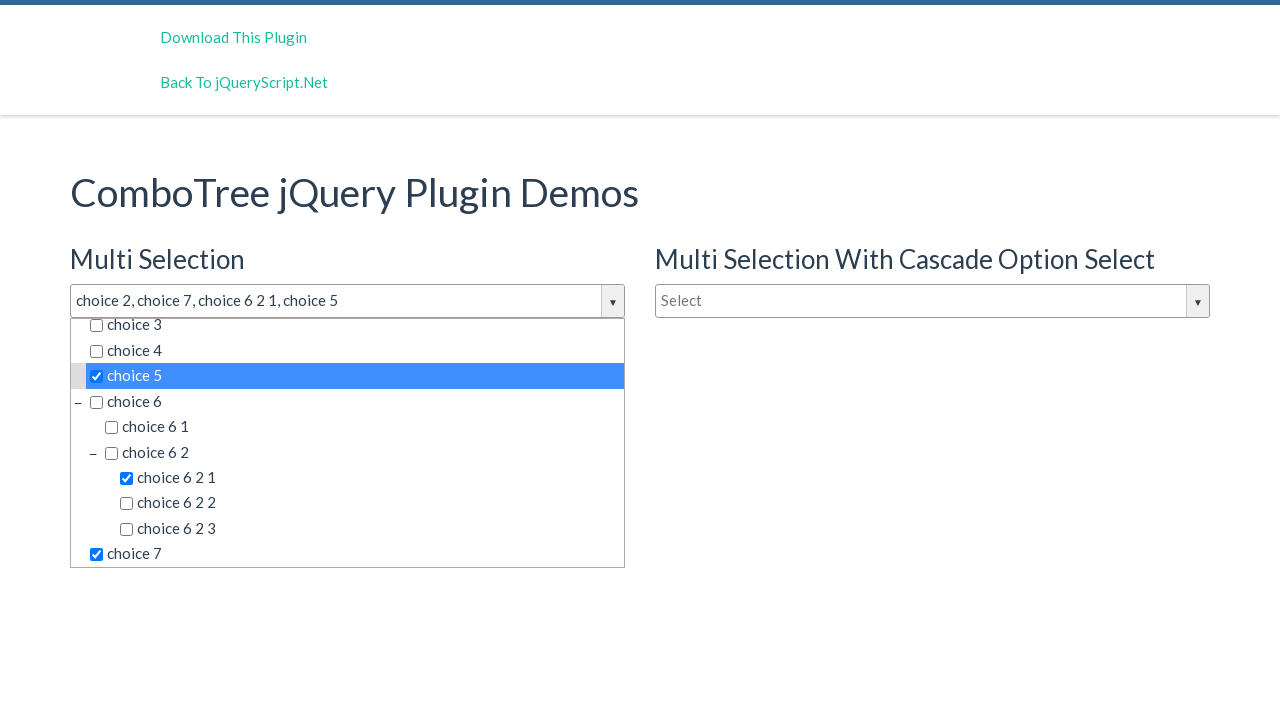

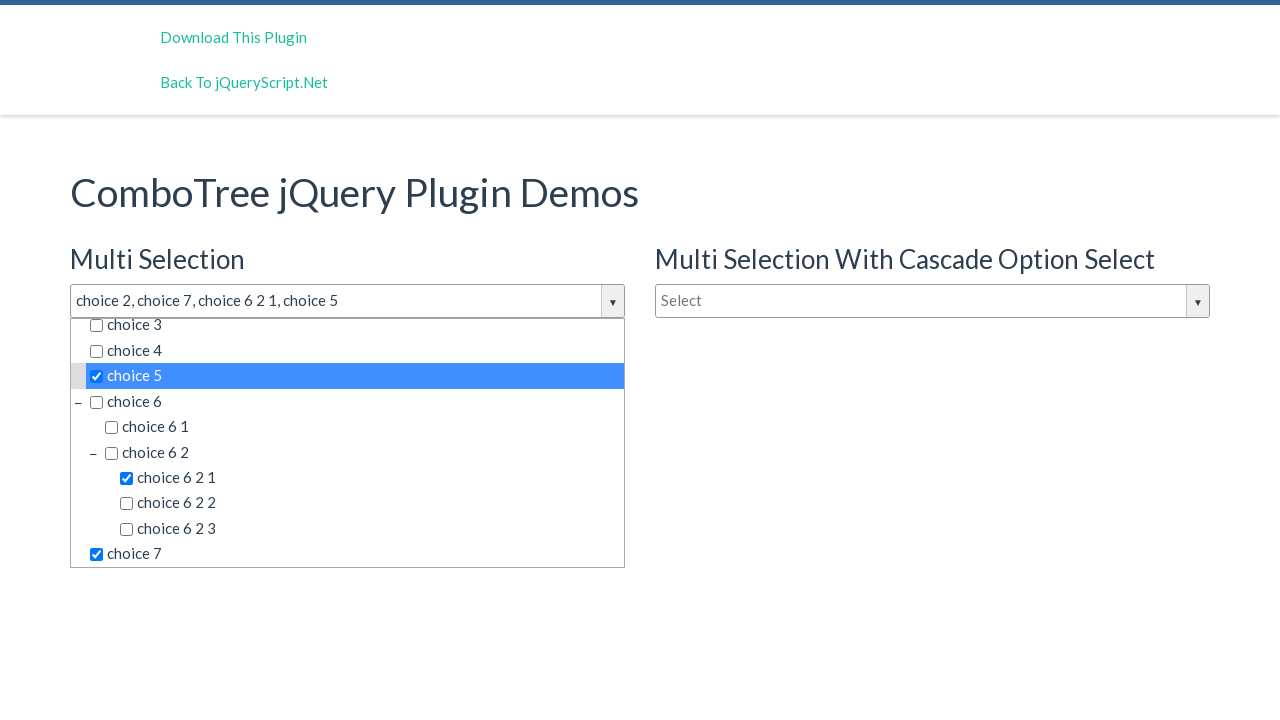